Navigates to YouTube homepage, sets browser to fullscreen mode, and verifies the page loads

Starting URL: https://youtube.com/

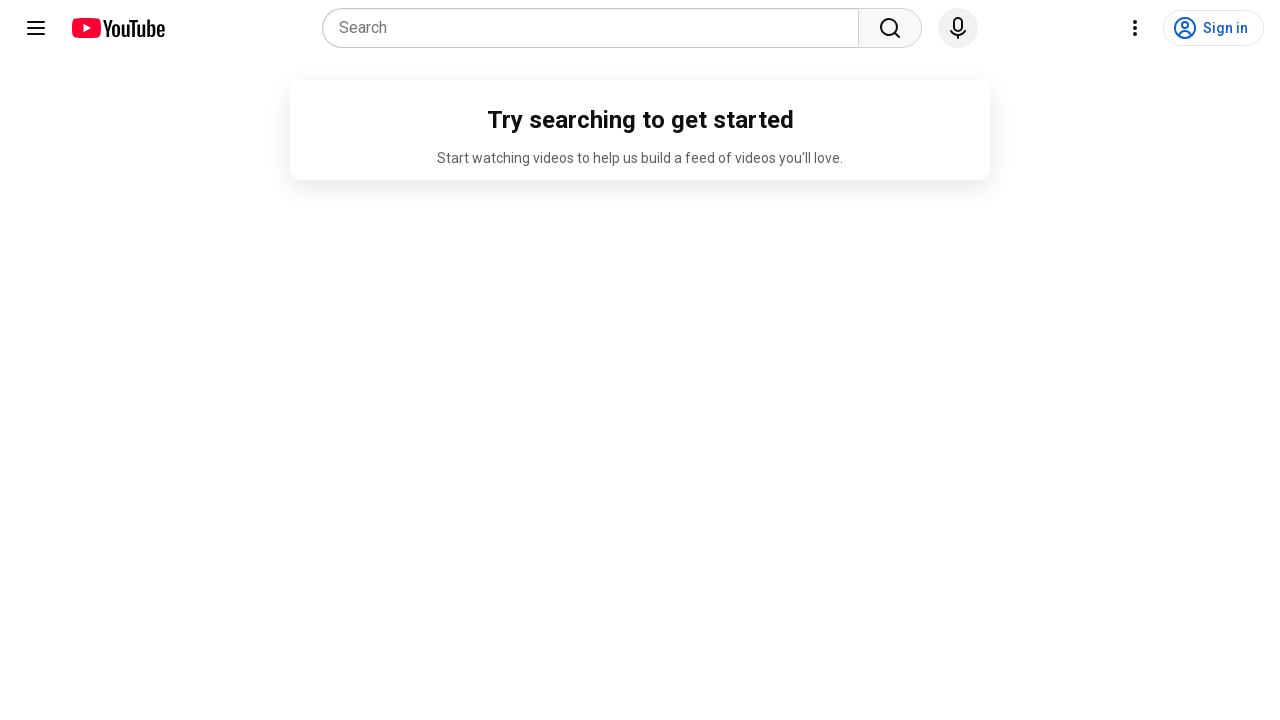

Set browser viewport to fullscreen size (1920x1080)
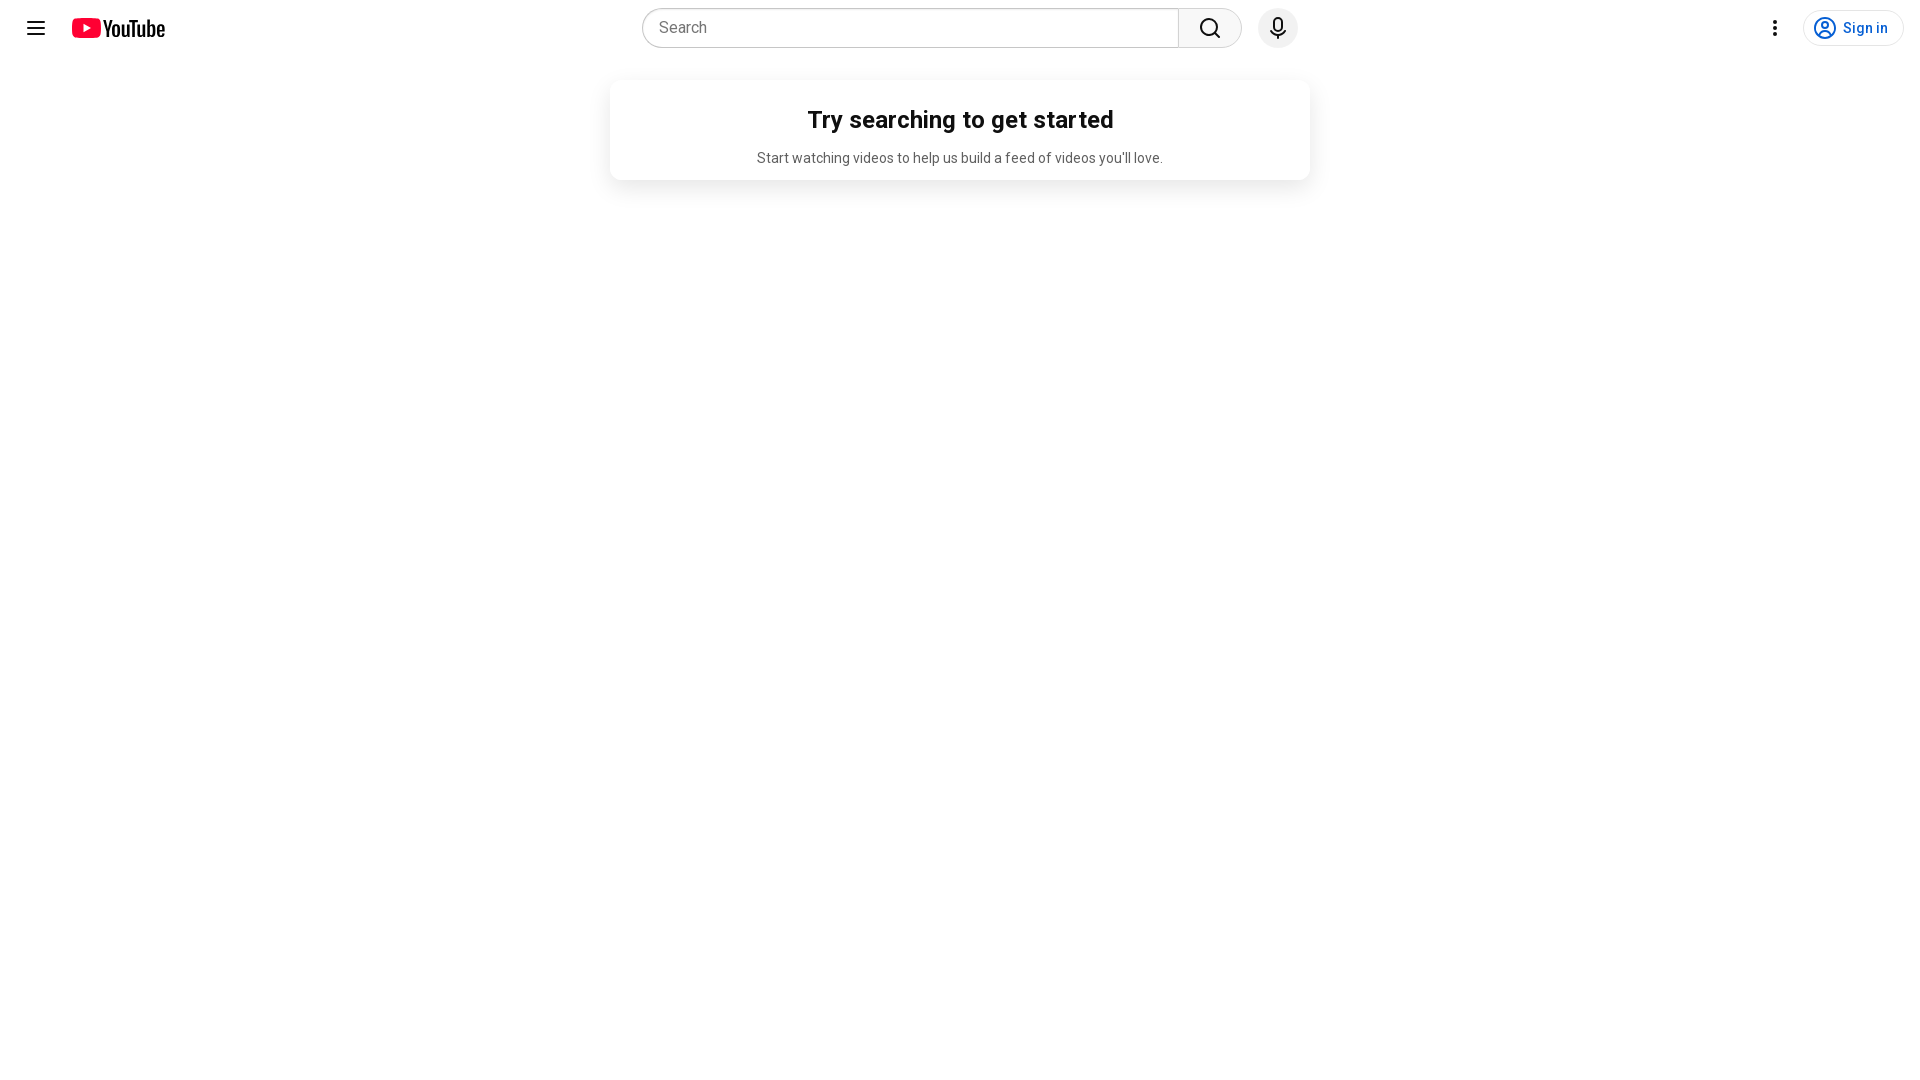

YouTube homepage loaded (domcontentloaded state reached)
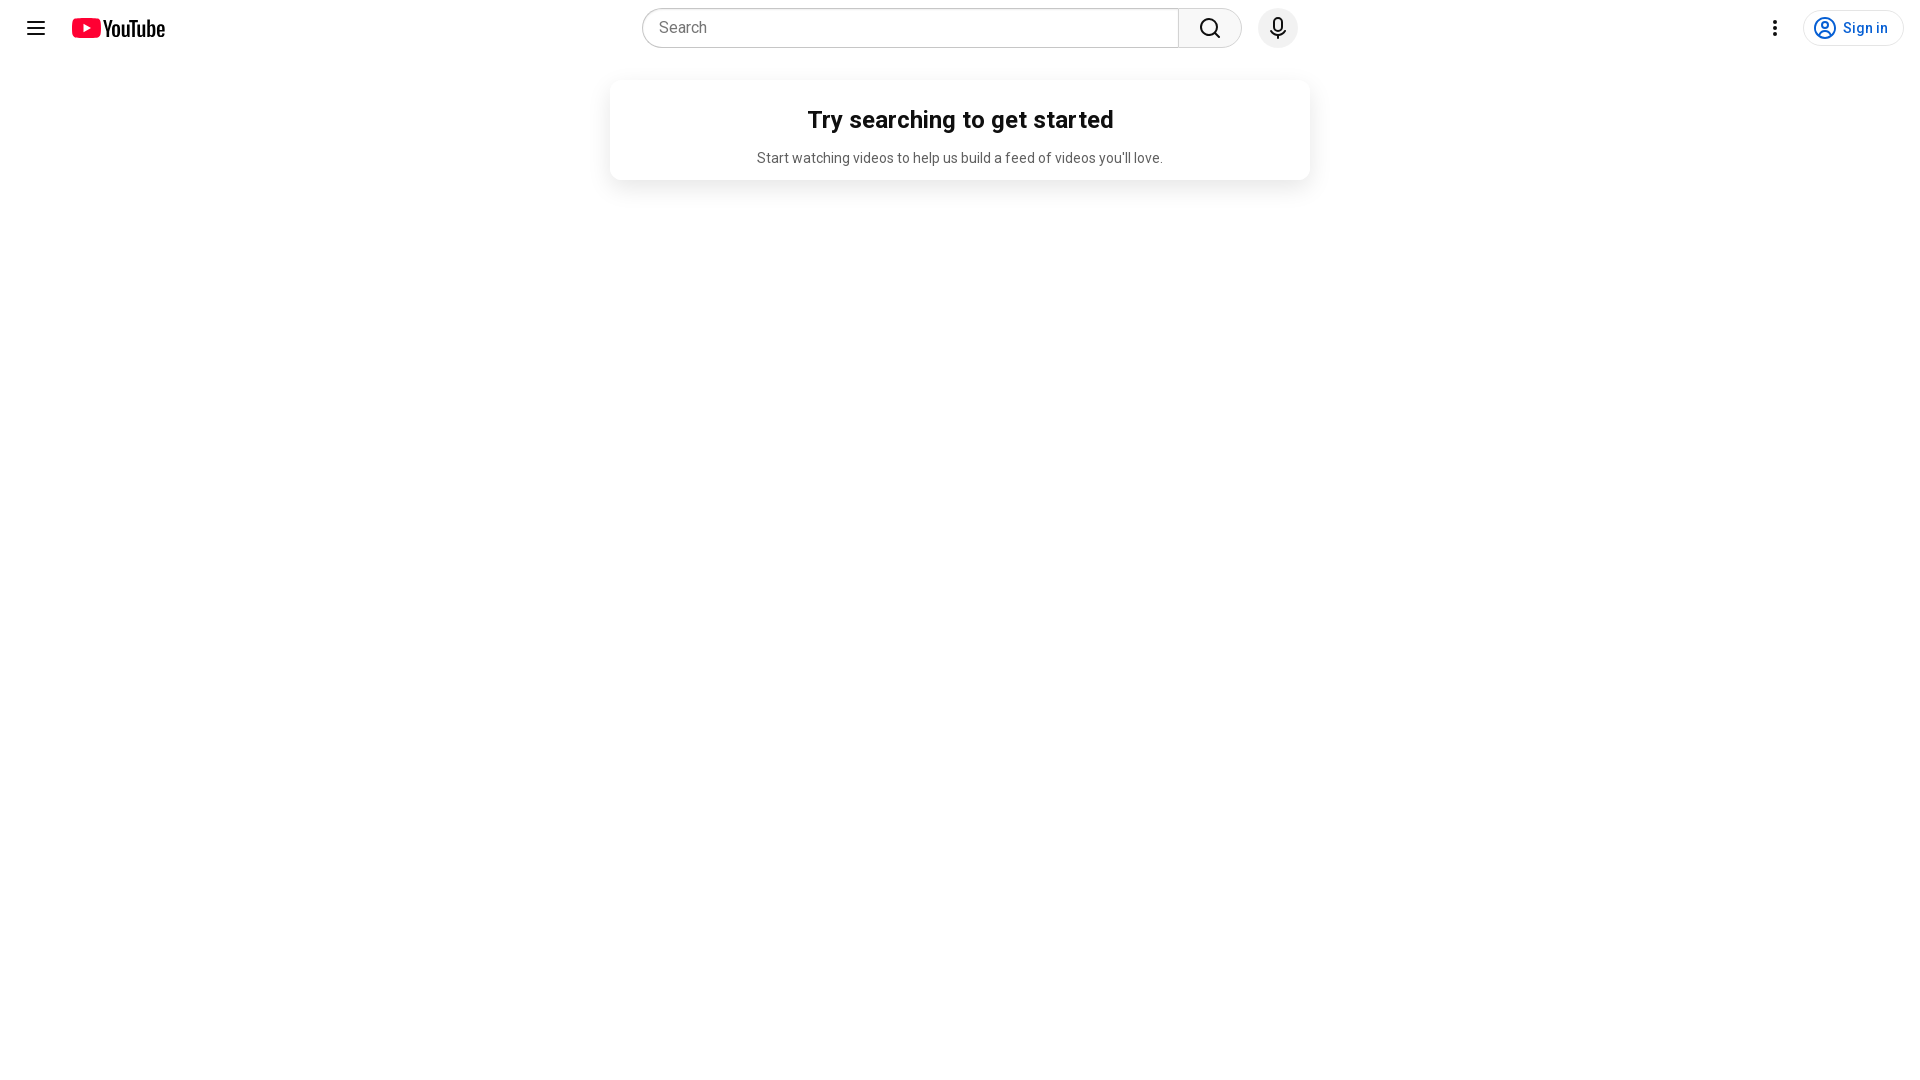

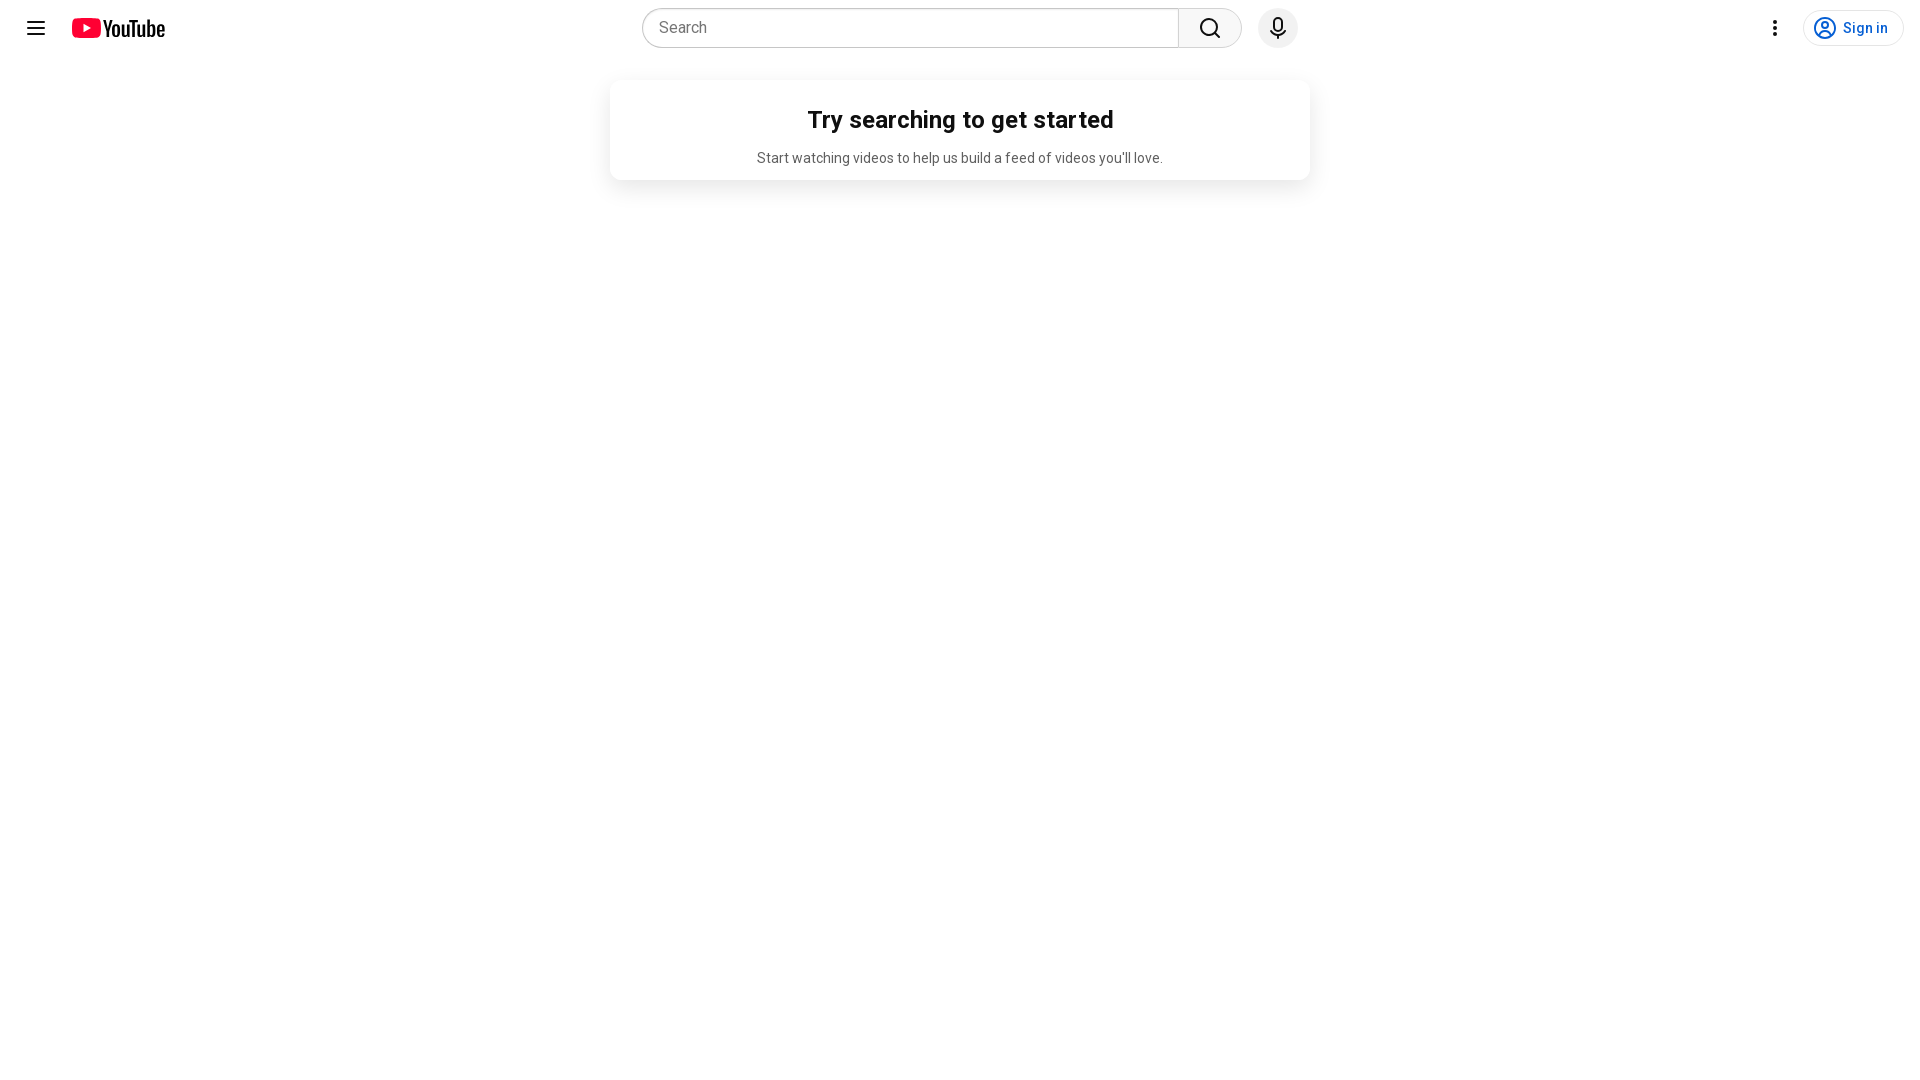